Tests JavaScript alert functionality by clicking a button that triggers an alert, accepting the alert, and verifying the result message is displayed correctly.

Starting URL: http://practice.cydeo.com/javascript_alerts

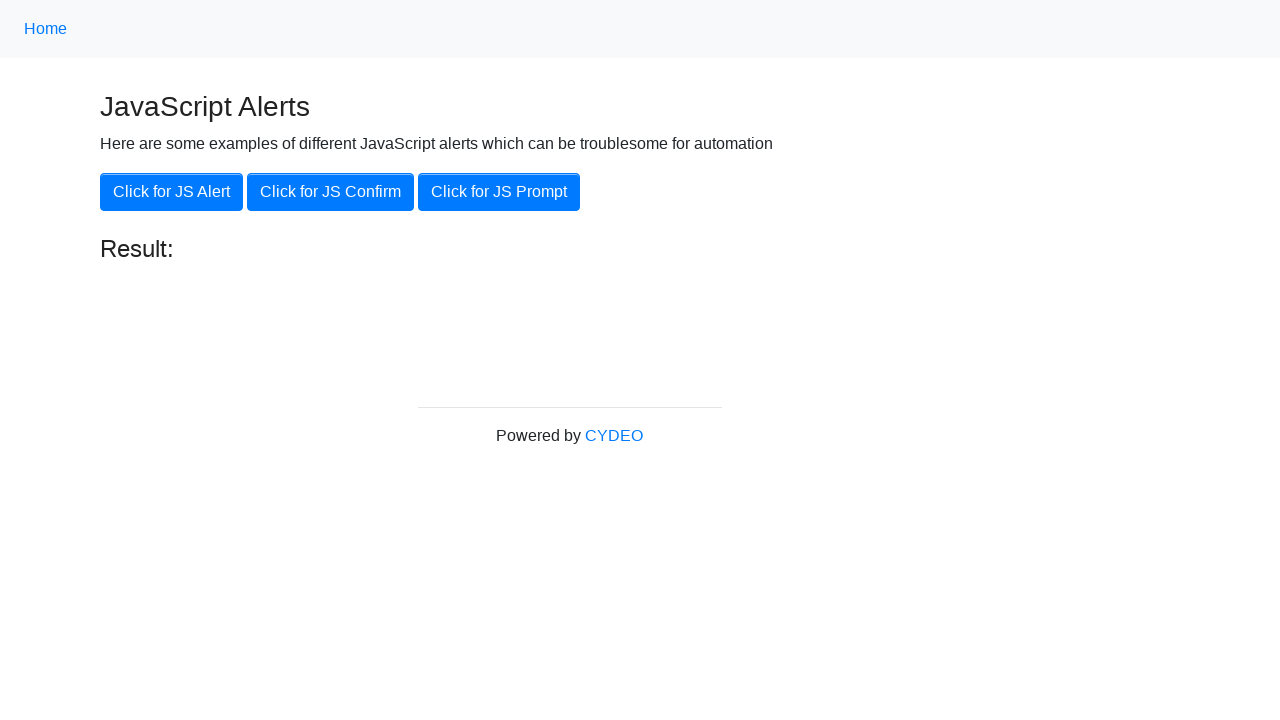

Clicked 'Click for JS Alert' button at (172, 192) on xpath=//button[.='Click for JS Alert']
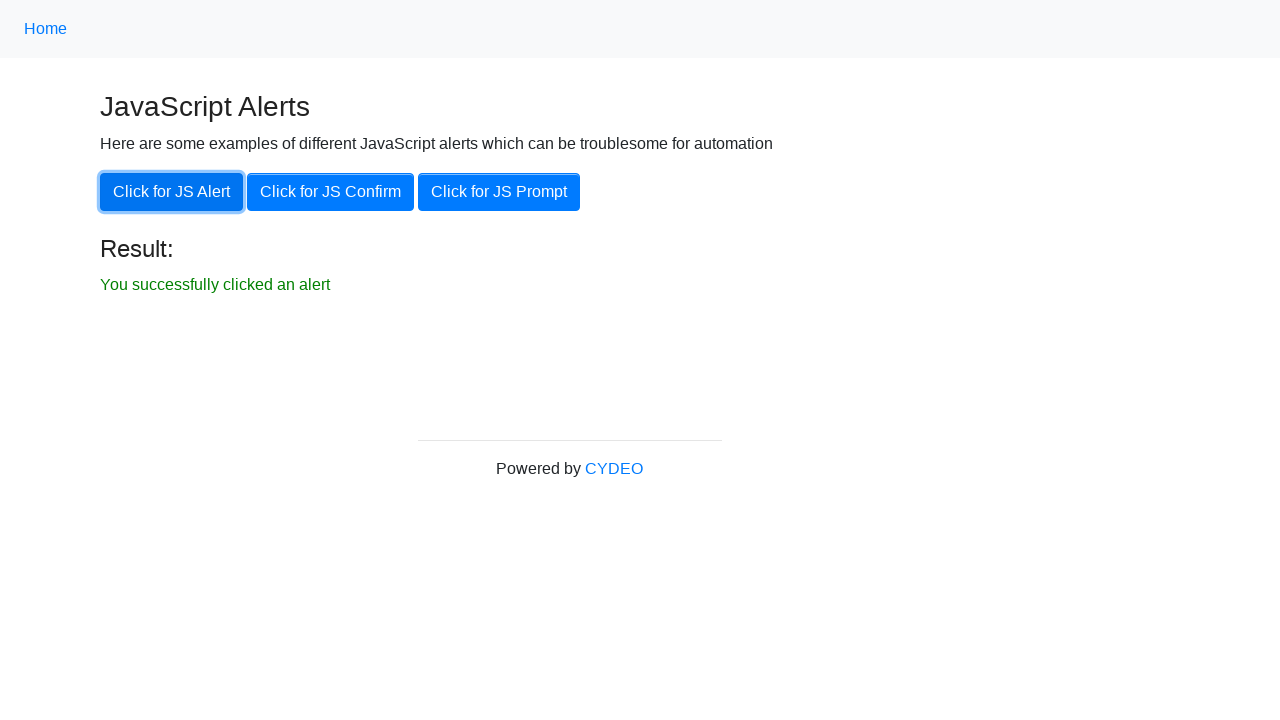

Set up dialog handler to accept JavaScript alert
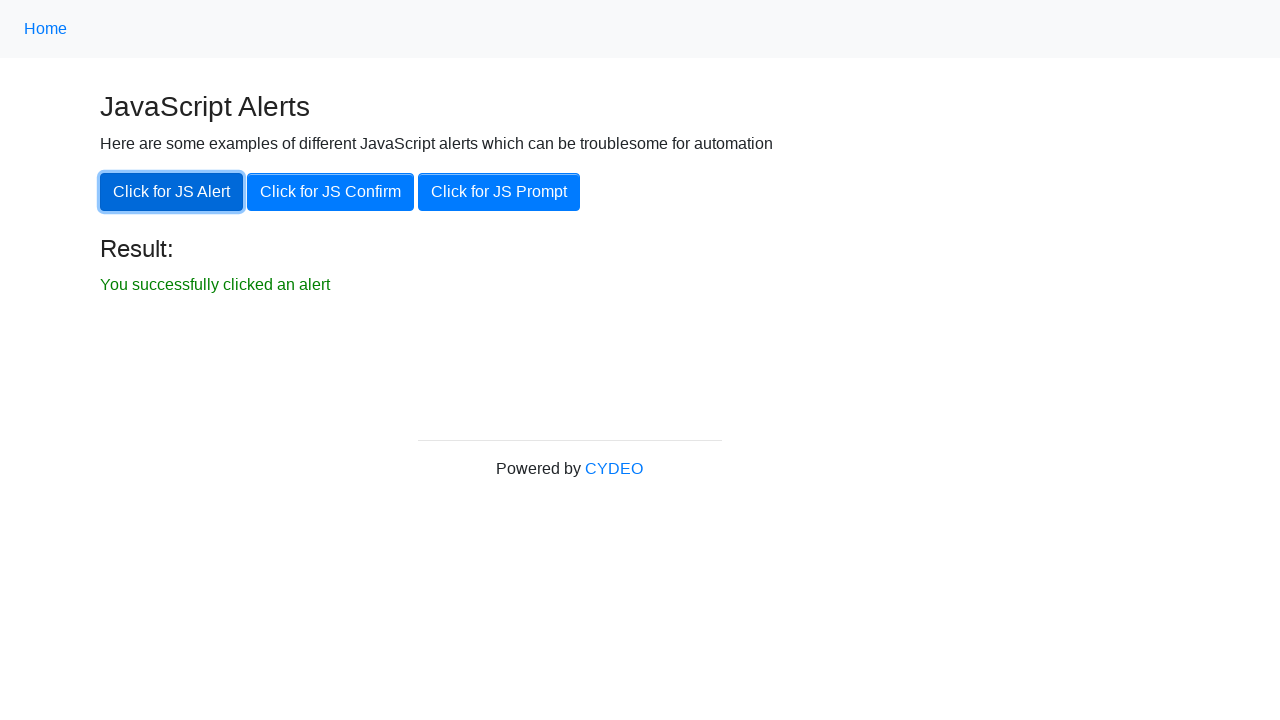

Result message element became visible
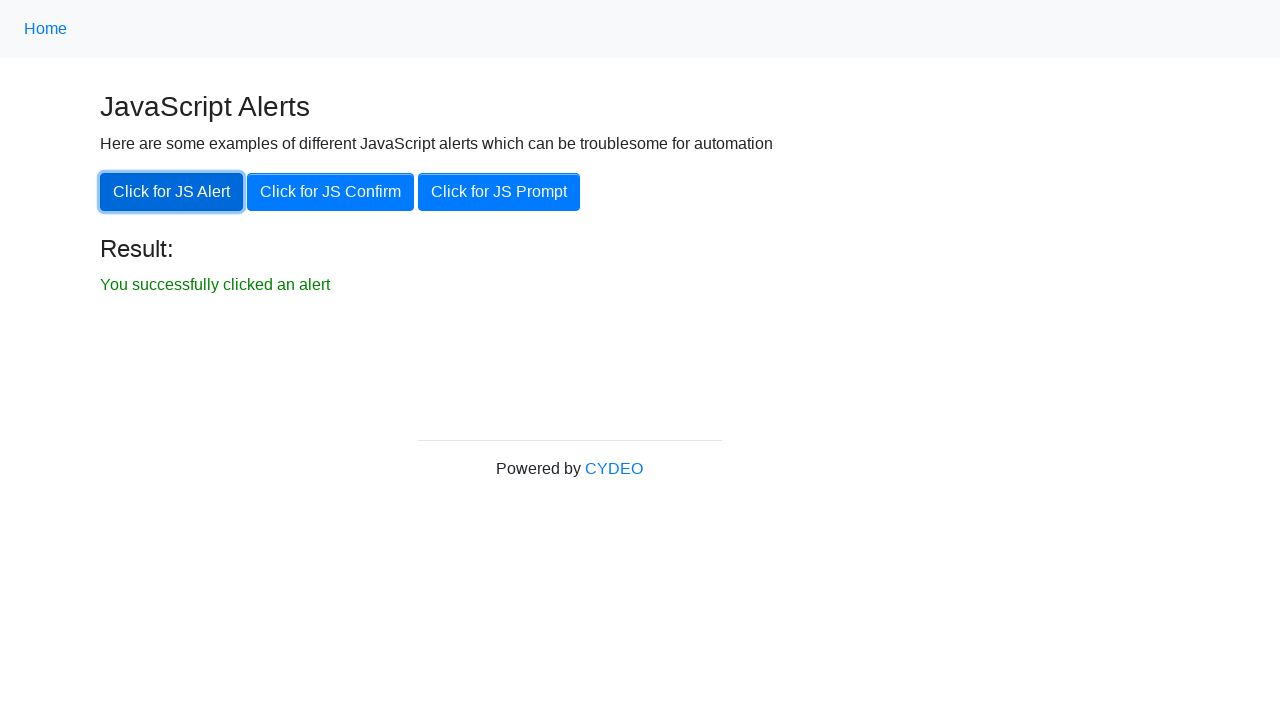

Verified result message displays 'You successfully clicked an alert'
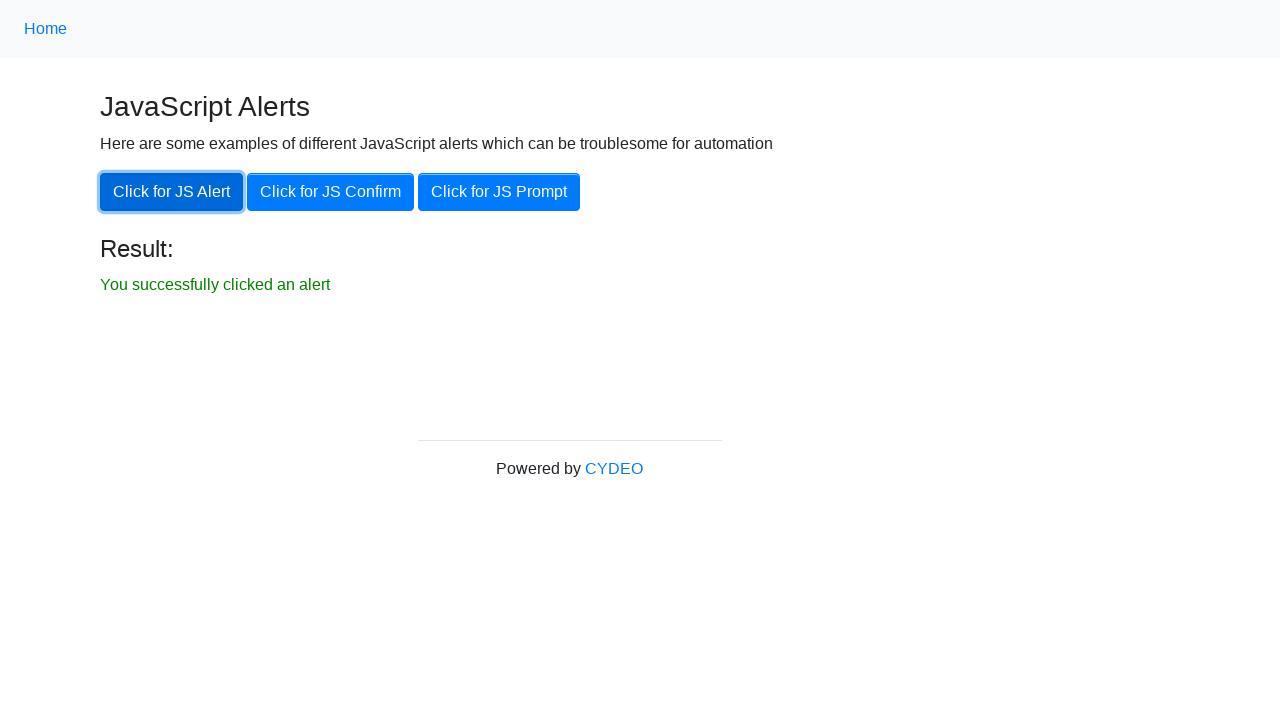

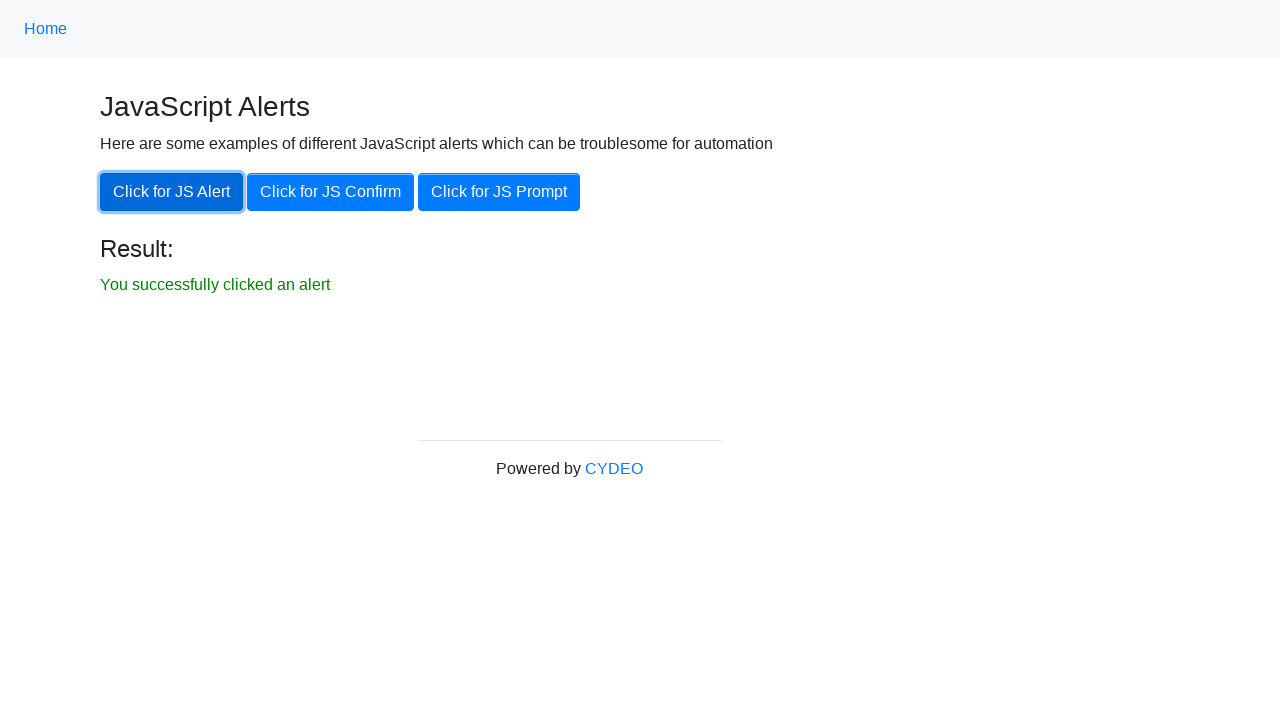